Tests JavaScript alert and confirm dialog handling by entering a name, triggering alert/confirm dialogs, and accepting or dismissing them.

Starting URL: https://www.letskodeit.com/practice

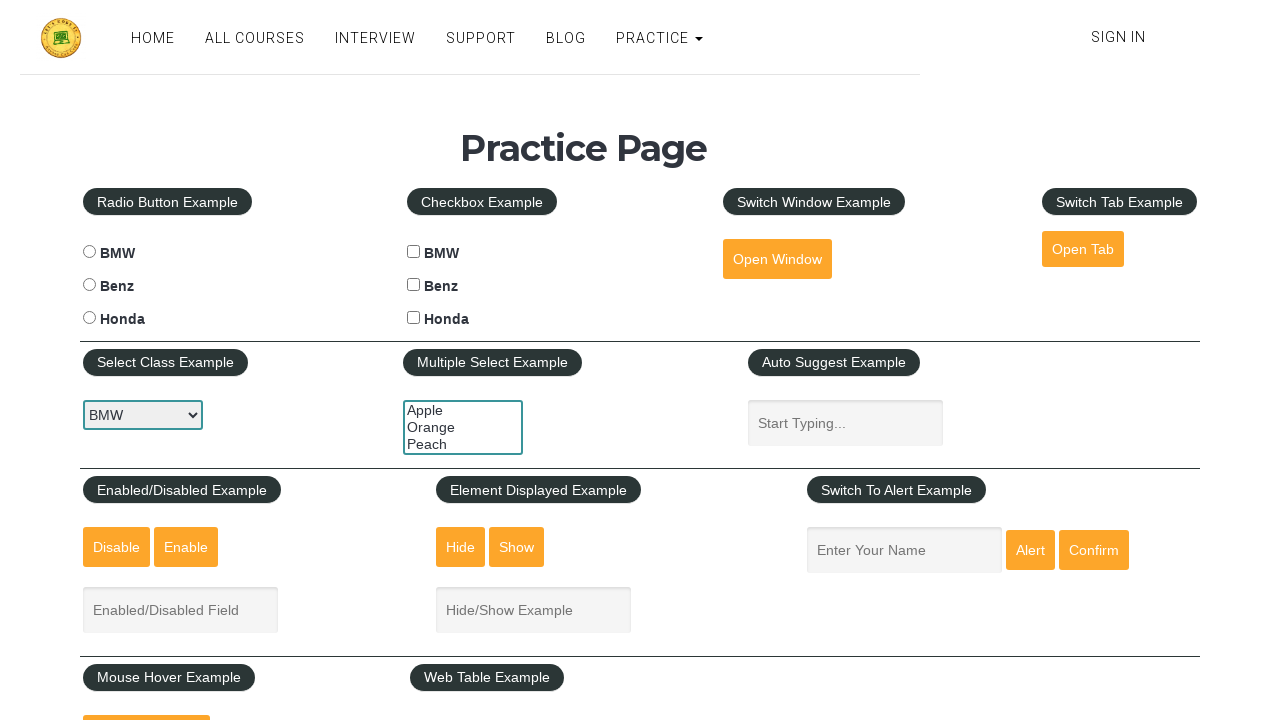

Filled name input field with 'Rahul' on input#name[name='enter-name']
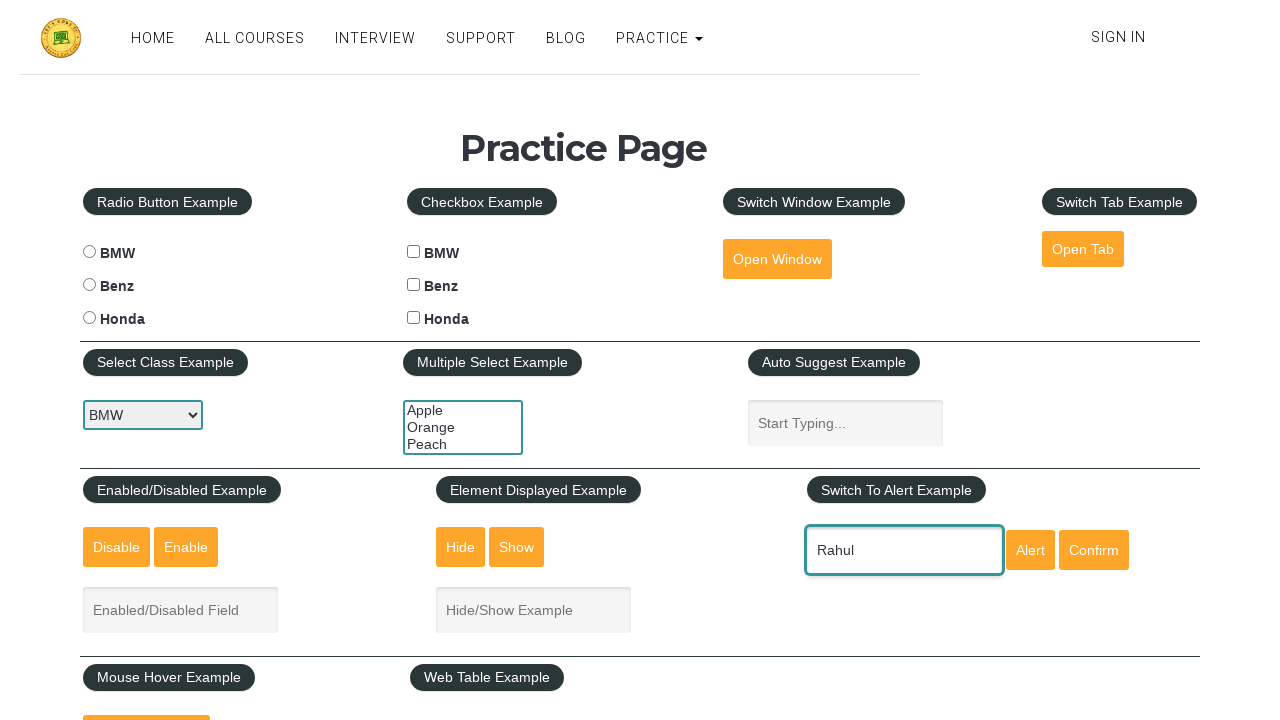

Clicked the alert button at (1030, 550) on xpath=//div[@data-uniqid='1621628043299']//div[3]/div[3]//input[2]
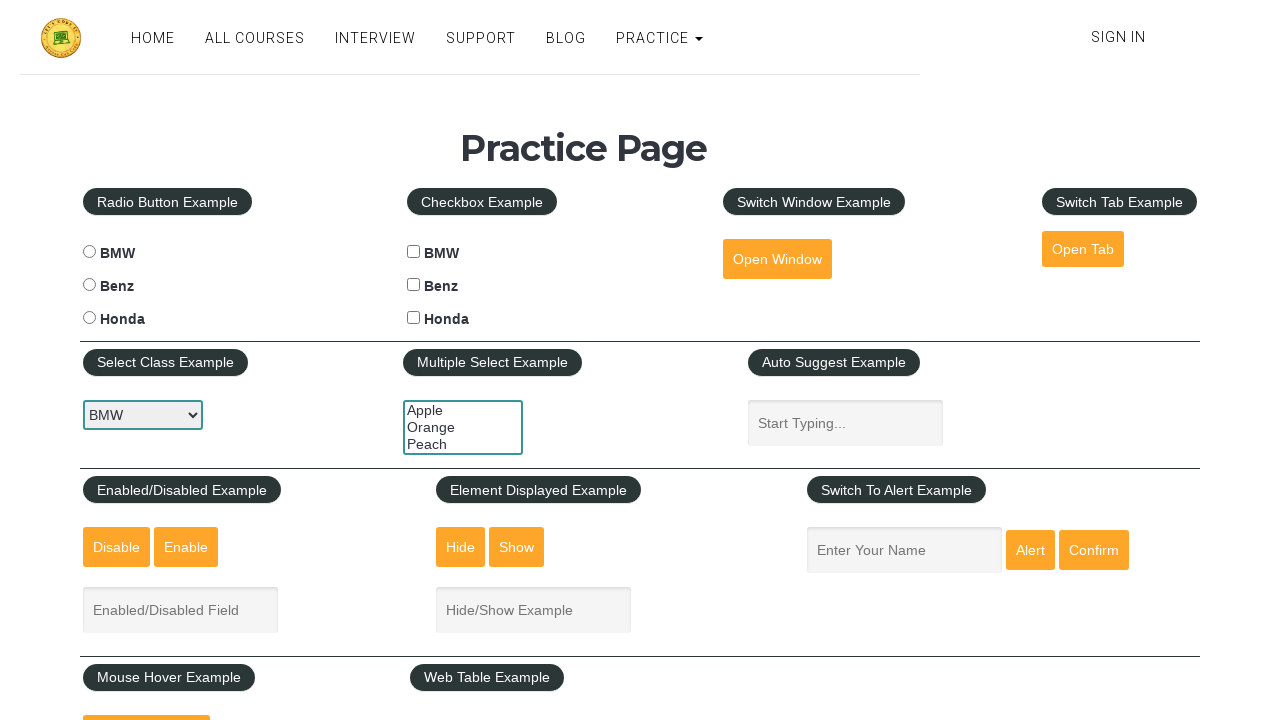

Set up dialog handler to accept alerts
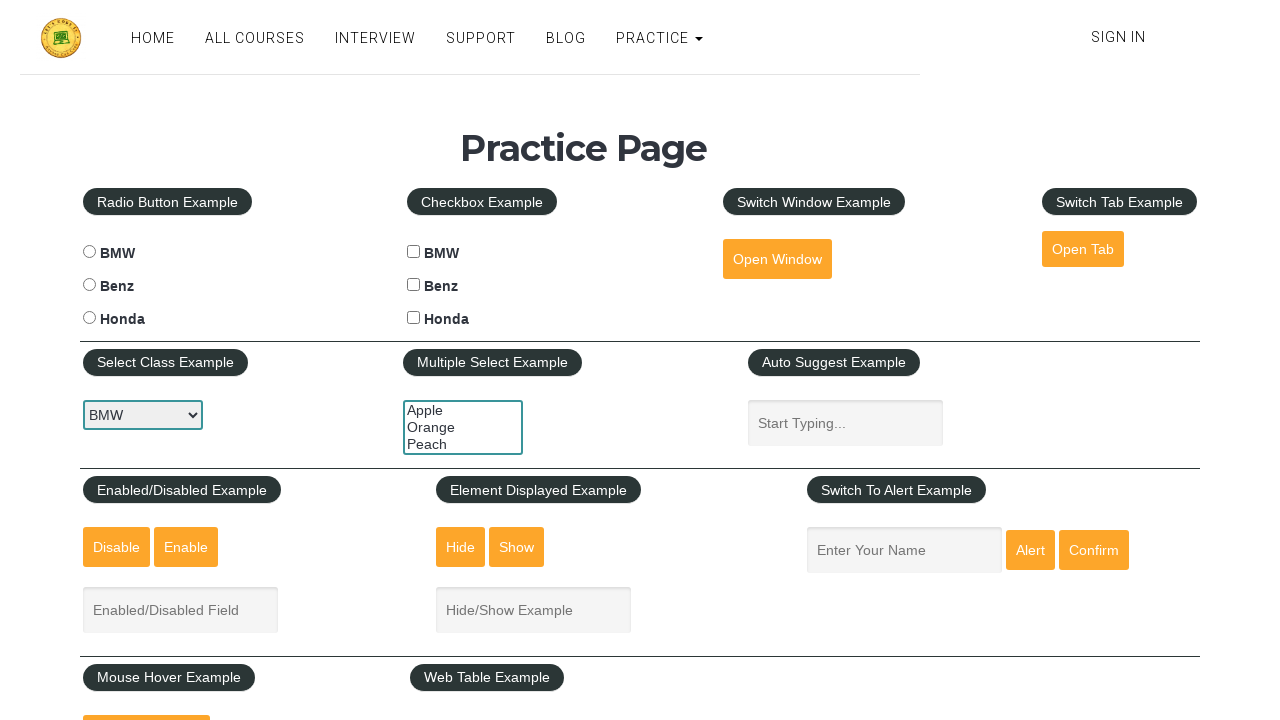

Waited for alert dialog to be processed
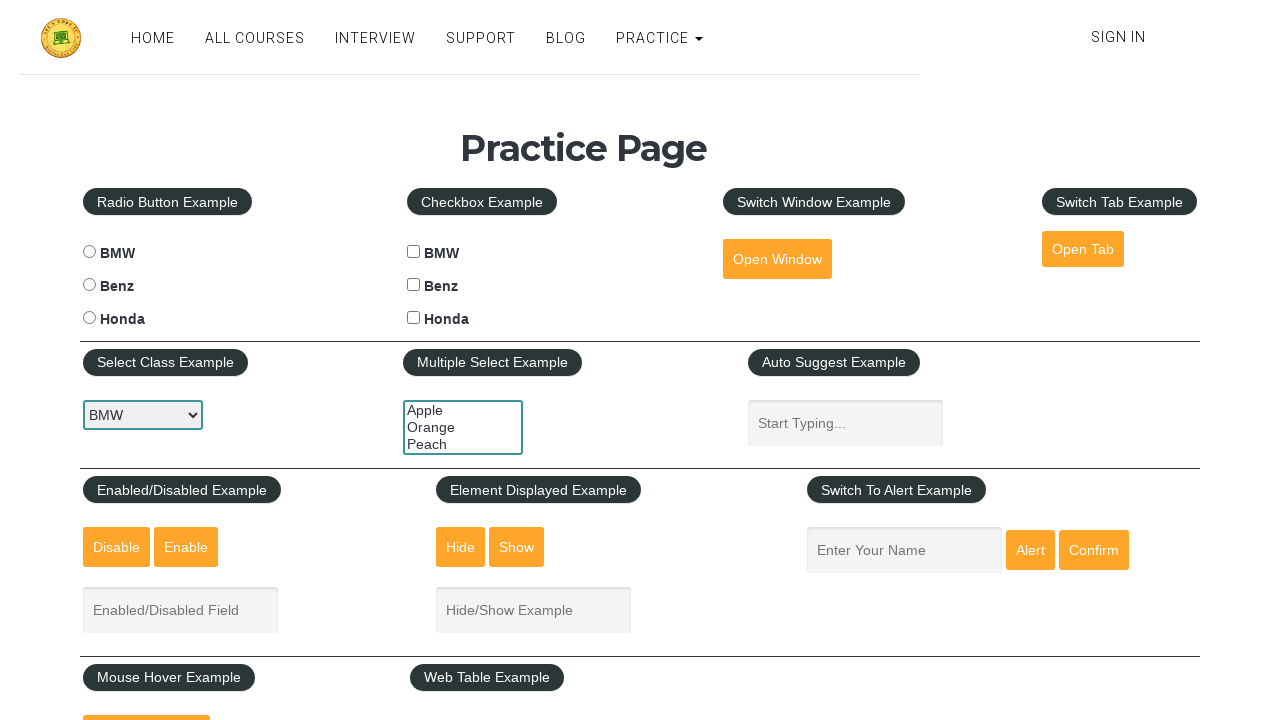

Filled name input field with 'Lakhan' for confirm dialog test on input#name[name='enter-name']
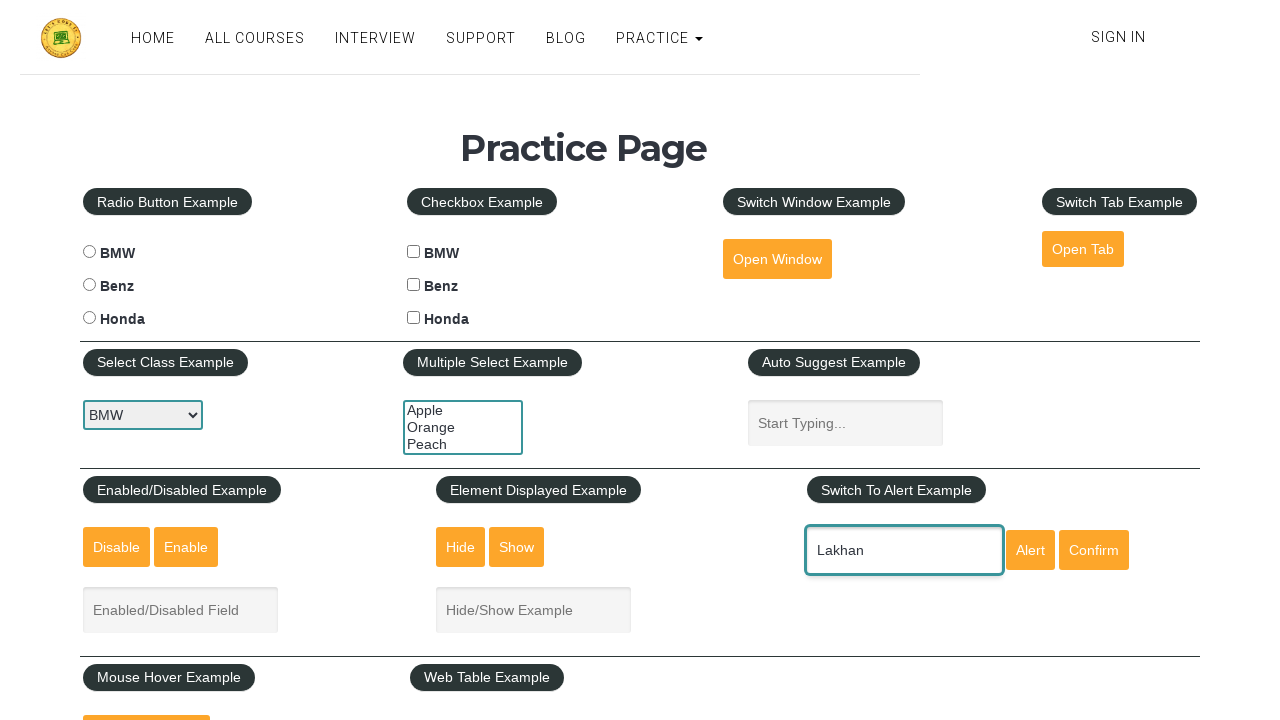

Set up dialog handler to dismiss confirm dialogs
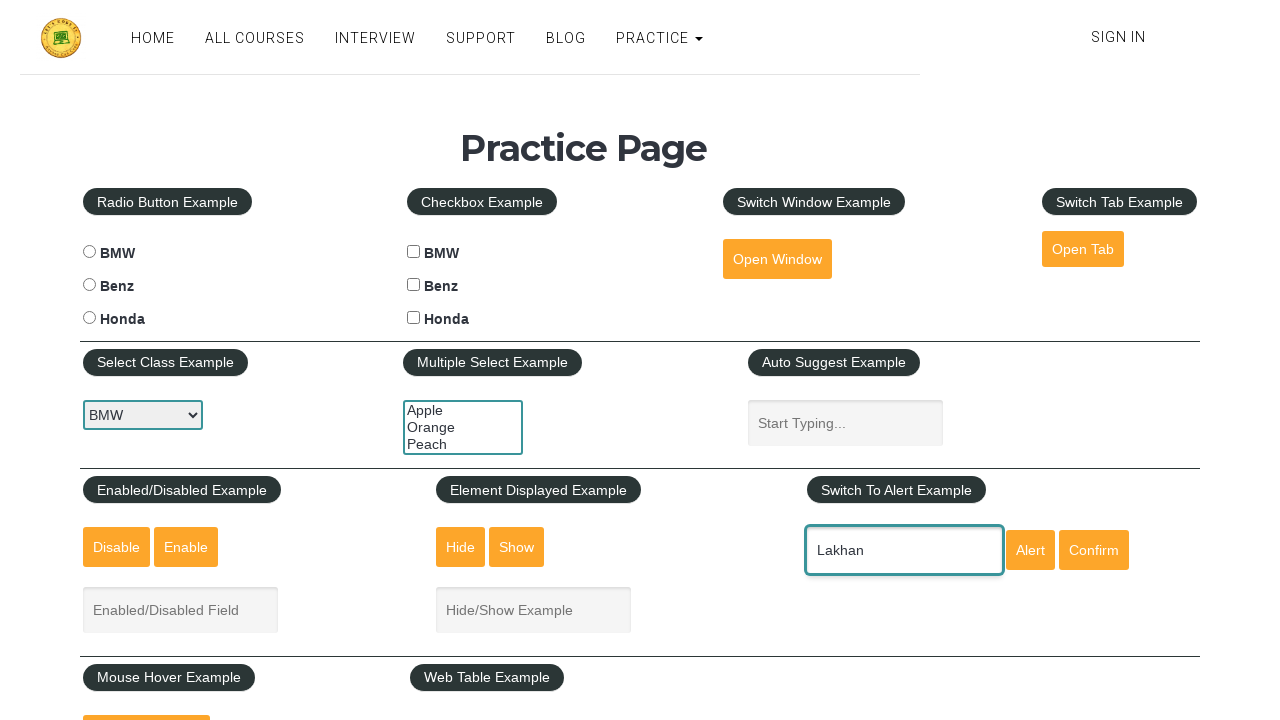

Clicked the confirm button at (1094, 550) on xpath=//div[3]/div[3]//input[3]
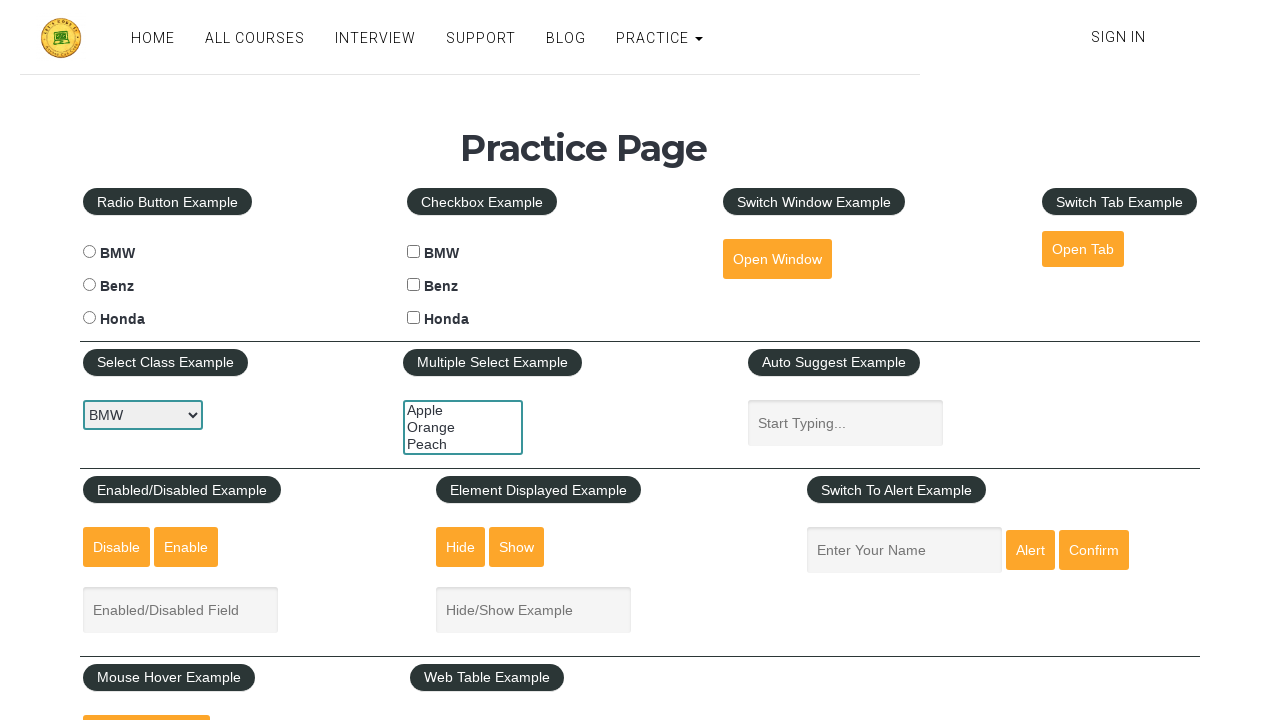

Waited for confirm dialog to be processed and dismissed
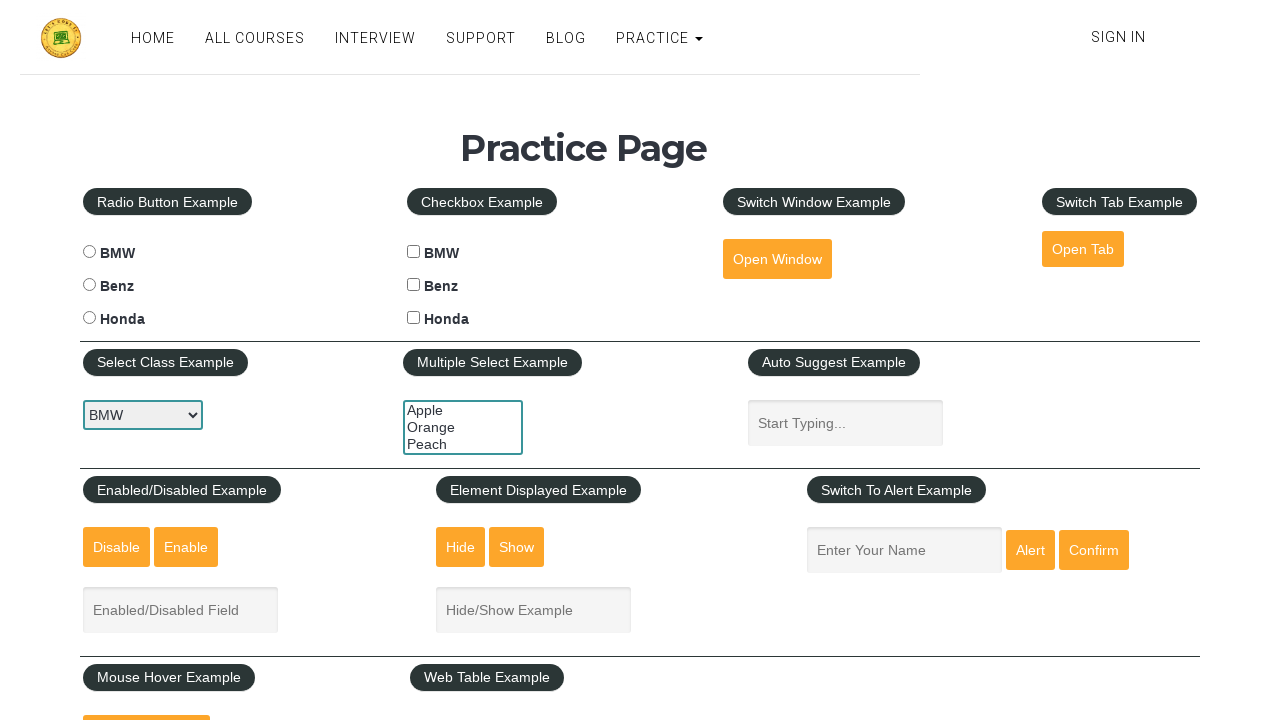

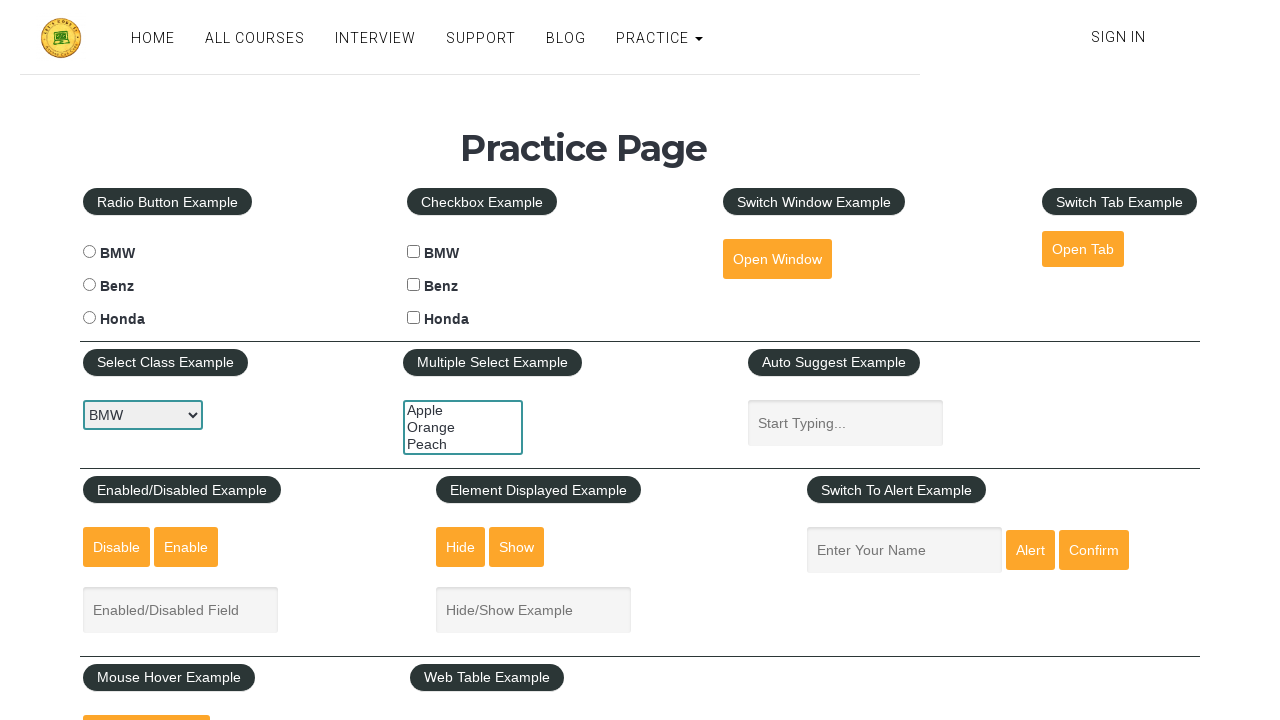